Visits the Parking Cost Calculator website and waits for the page to load

Starting URL: http://www.shino.de/parkcalc/index.php

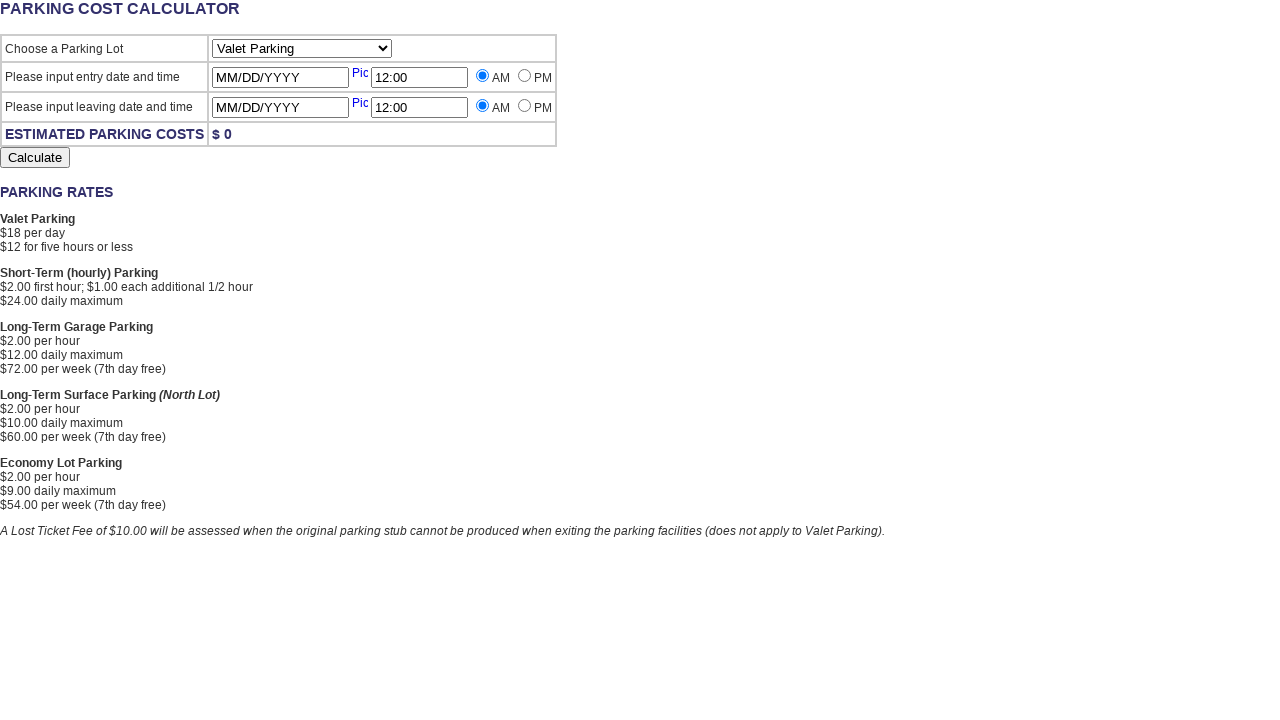

Navigated to Parking Cost Calculator website
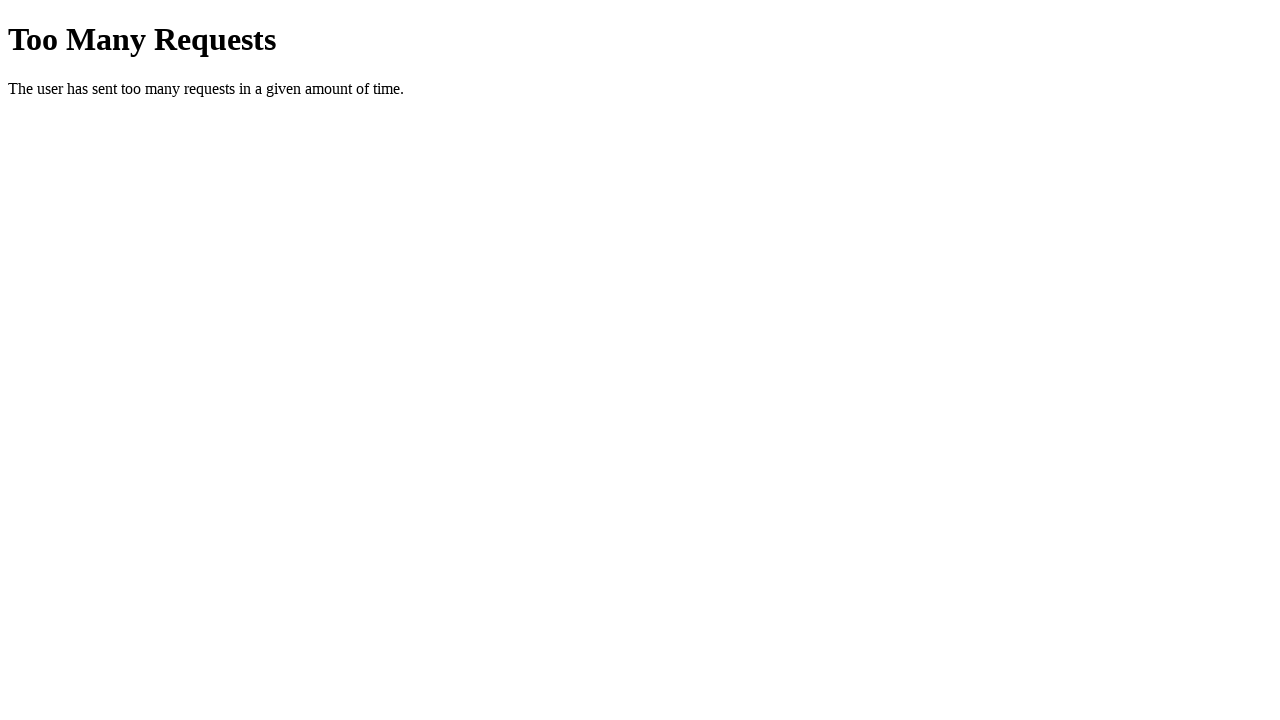

Page fully loaded with networkidle state
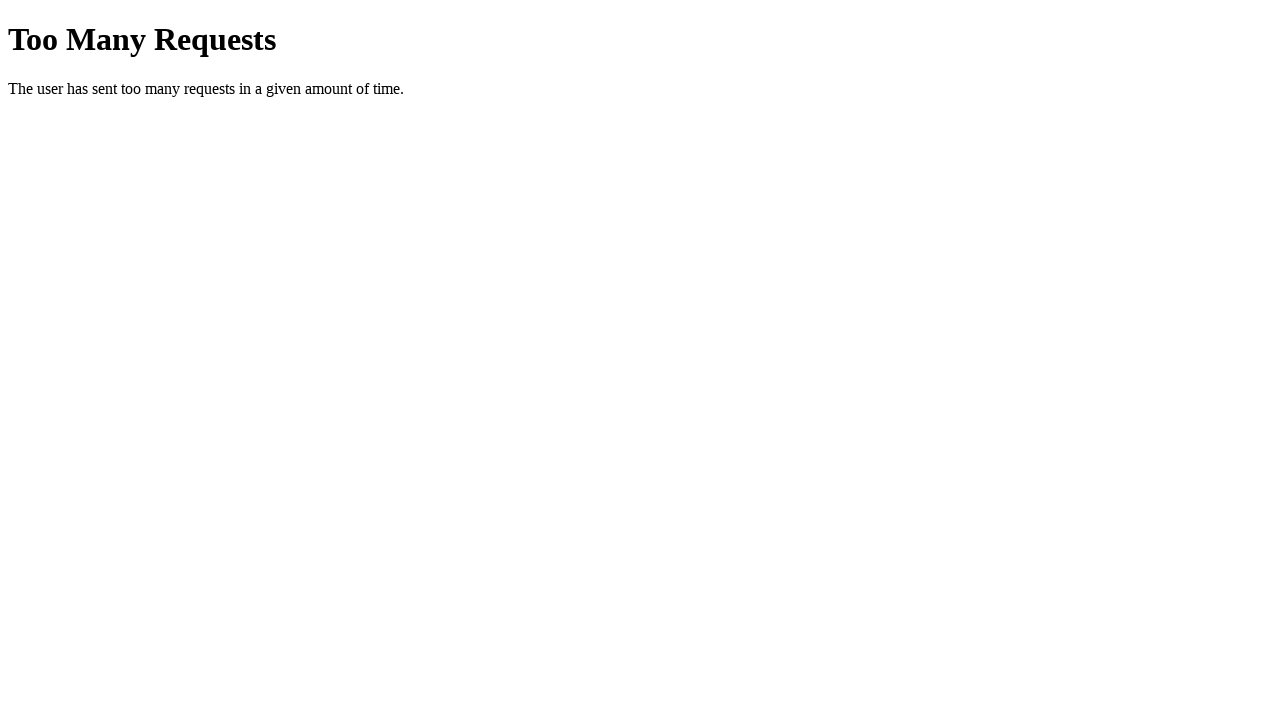

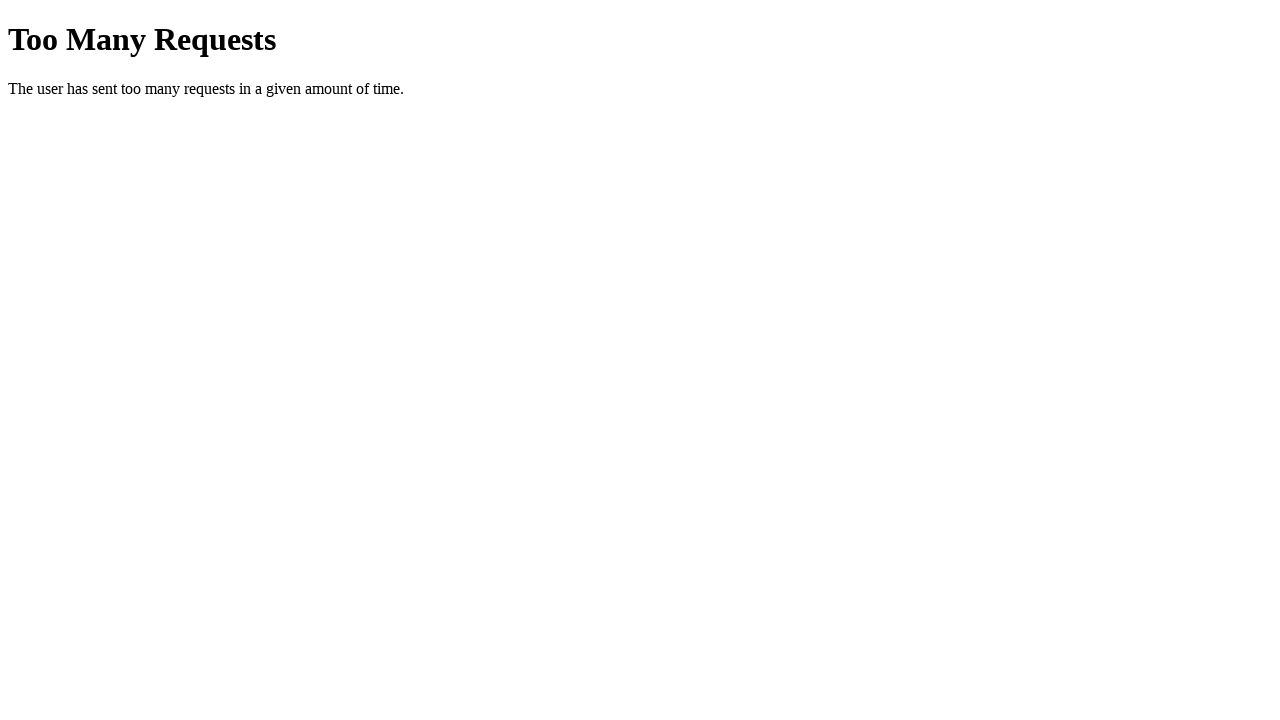